Navigates to a Stepik lesson page, fills in an answer in the textarea field, and clicks the submit button to submit the solution.

Starting URL: https://stepik.org/lesson/25969/step/12

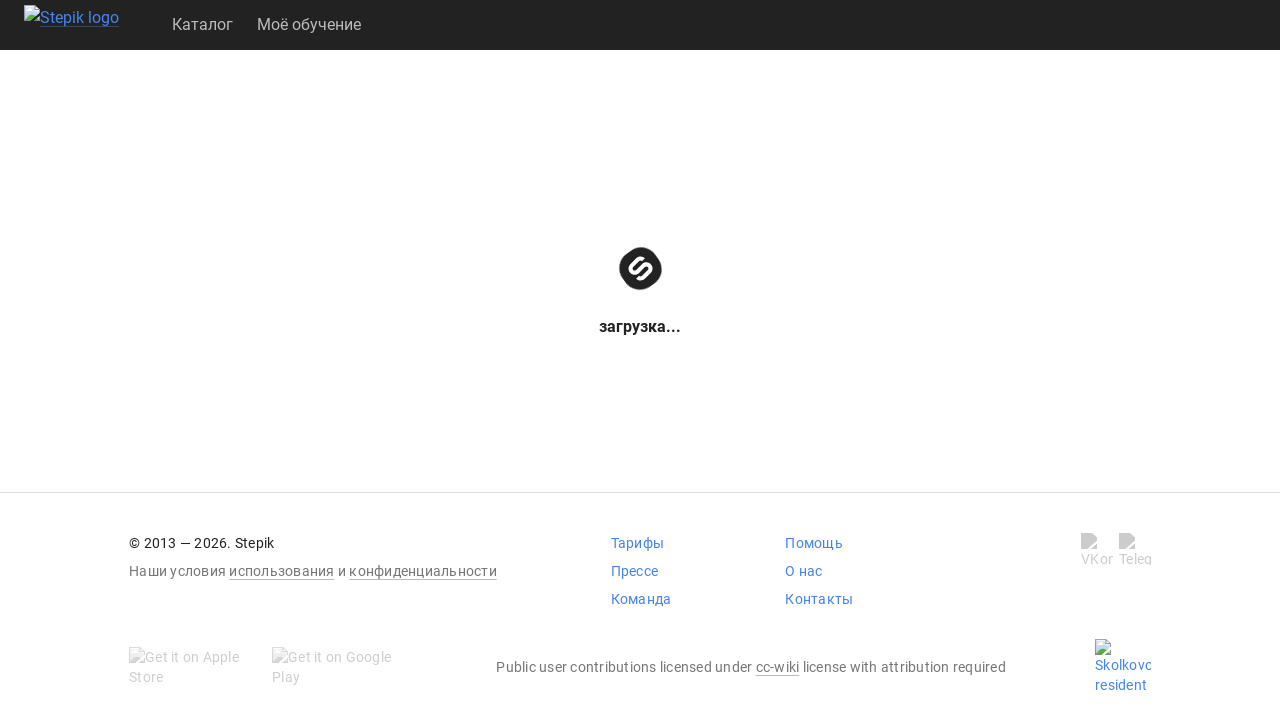

Waited for textarea to be visible
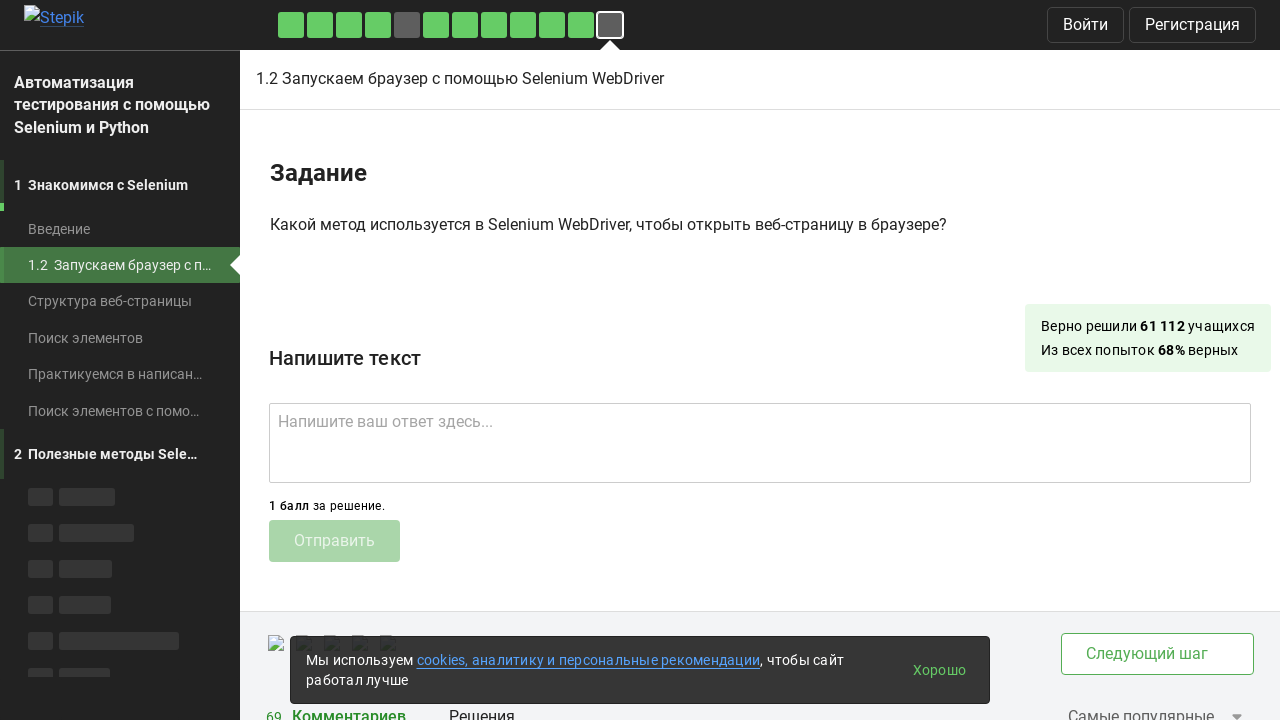

Filled textarea with answer 'get()' on .textarea
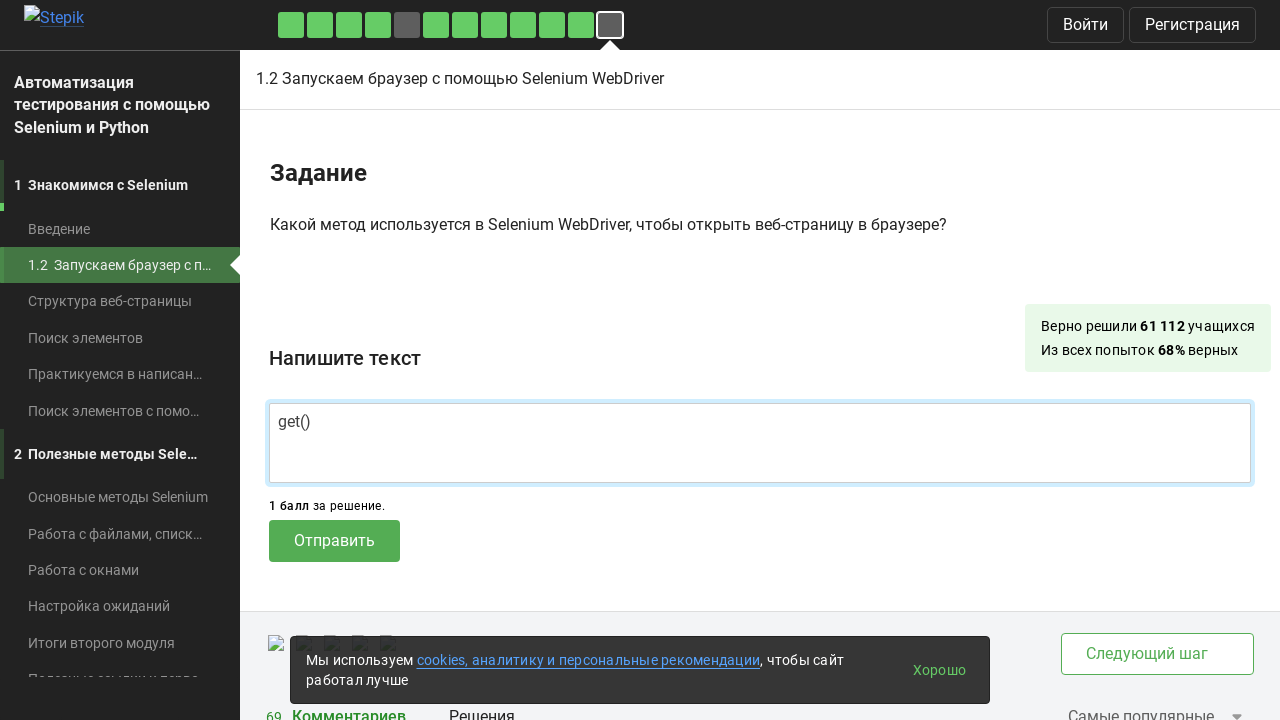

Waited for submit button to be visible
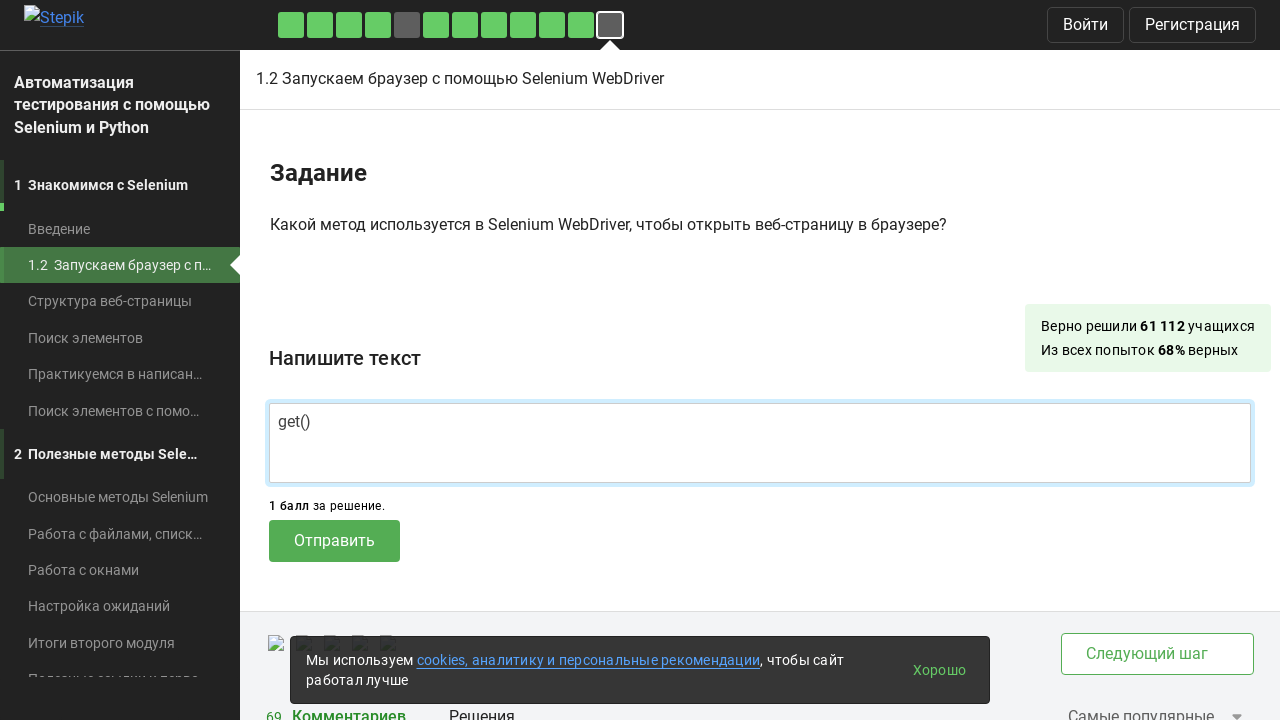

Clicked submit button to submit the solution at (334, 541) on .submit-submission
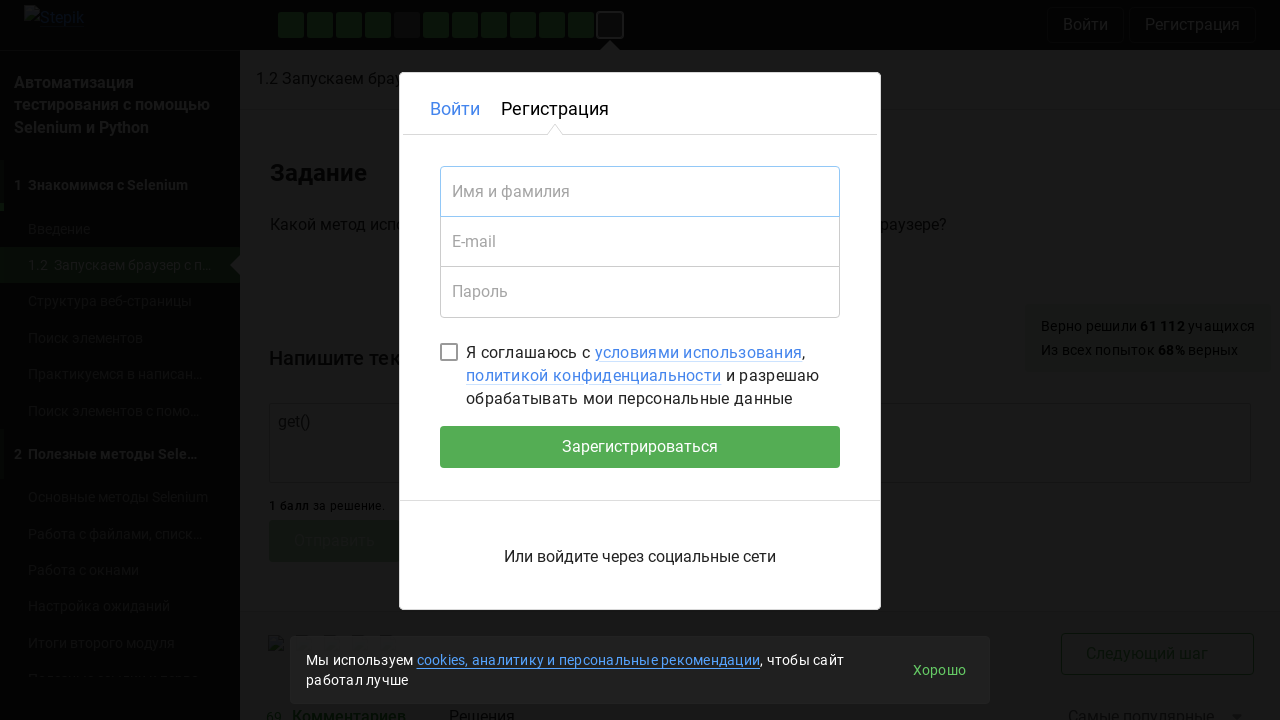

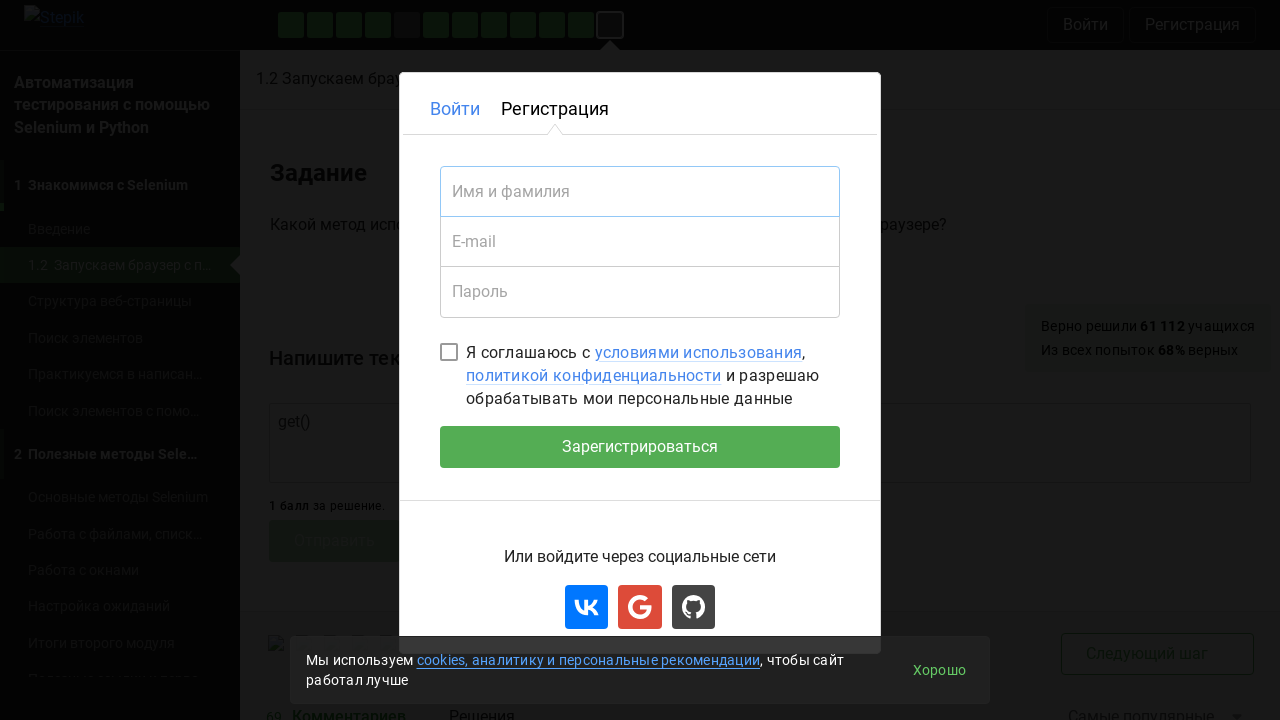